Tests click and hold functionality by holding down on a box element and verifying the text changes to indicate holding state

Starting URL: https://testkru.com/Interactions/DragAndDrop

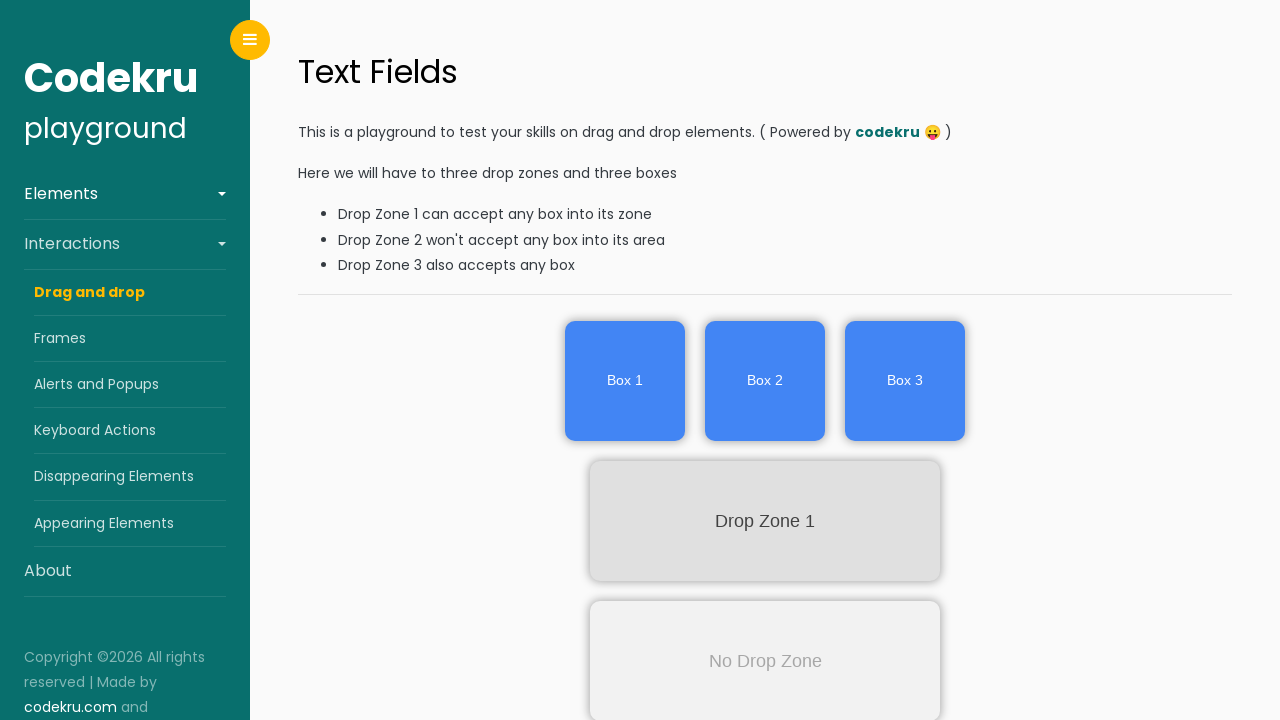

Located box1 element
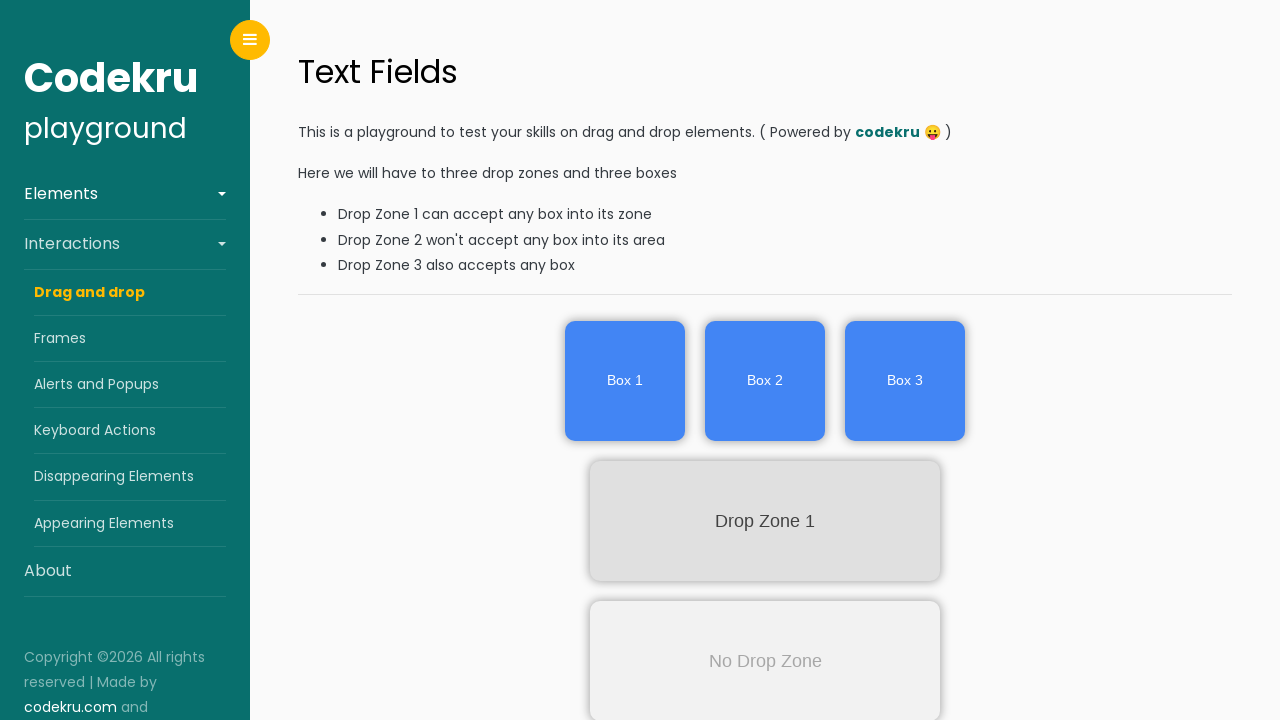

Verified box1 is visible
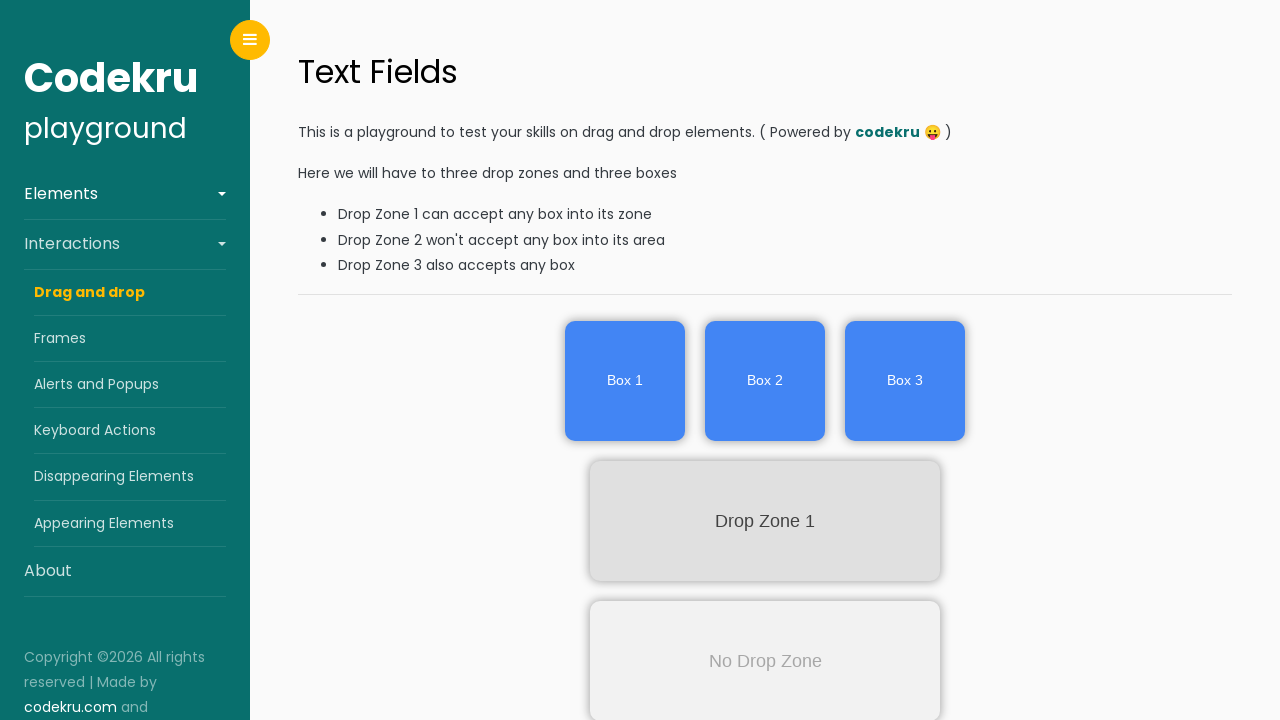

Hovered over box1 element at (625, 381) on #box1
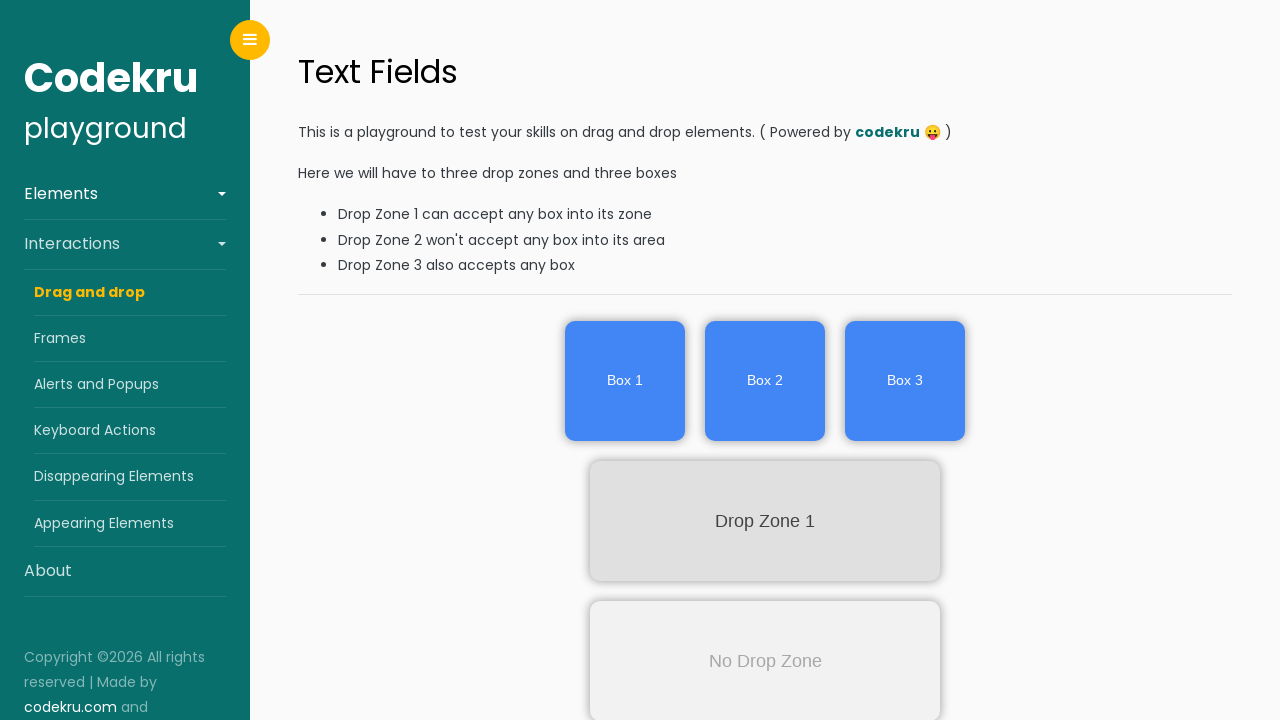

Pressed mouse button down to initiate click and hold at (625, 381)
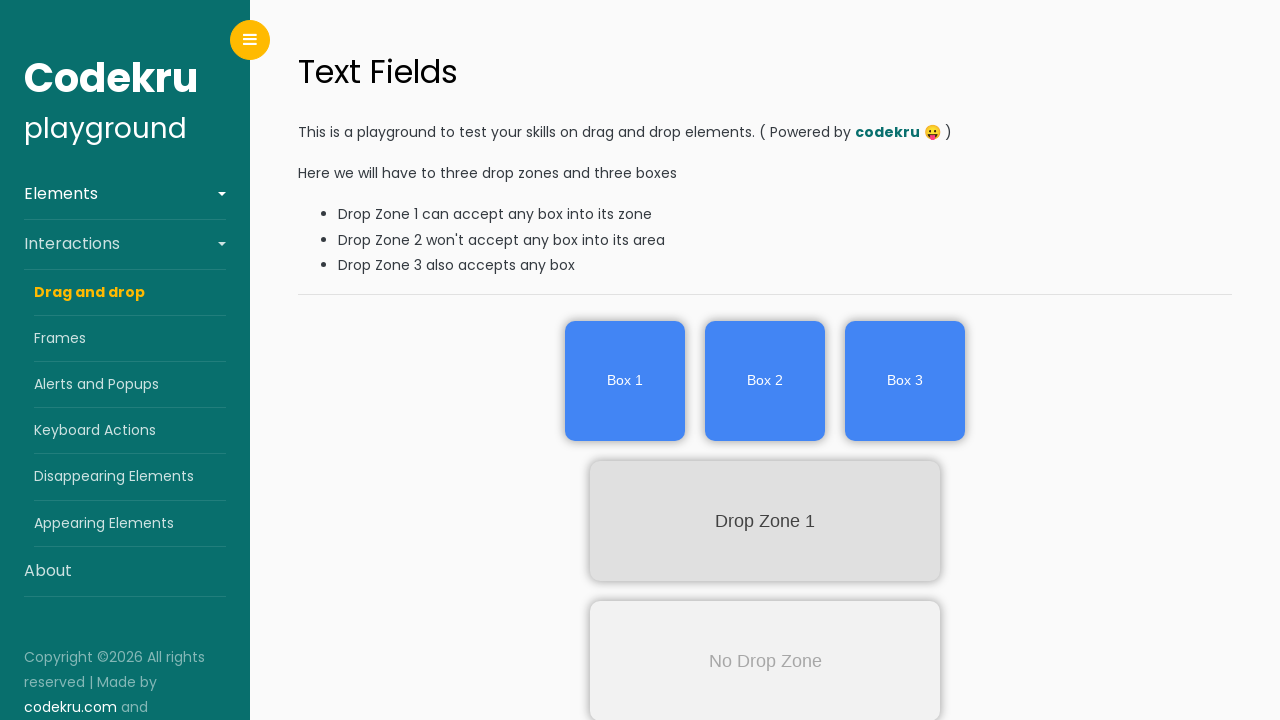

Box1 text changed to 'Holding Box 1' indicating hold state is active
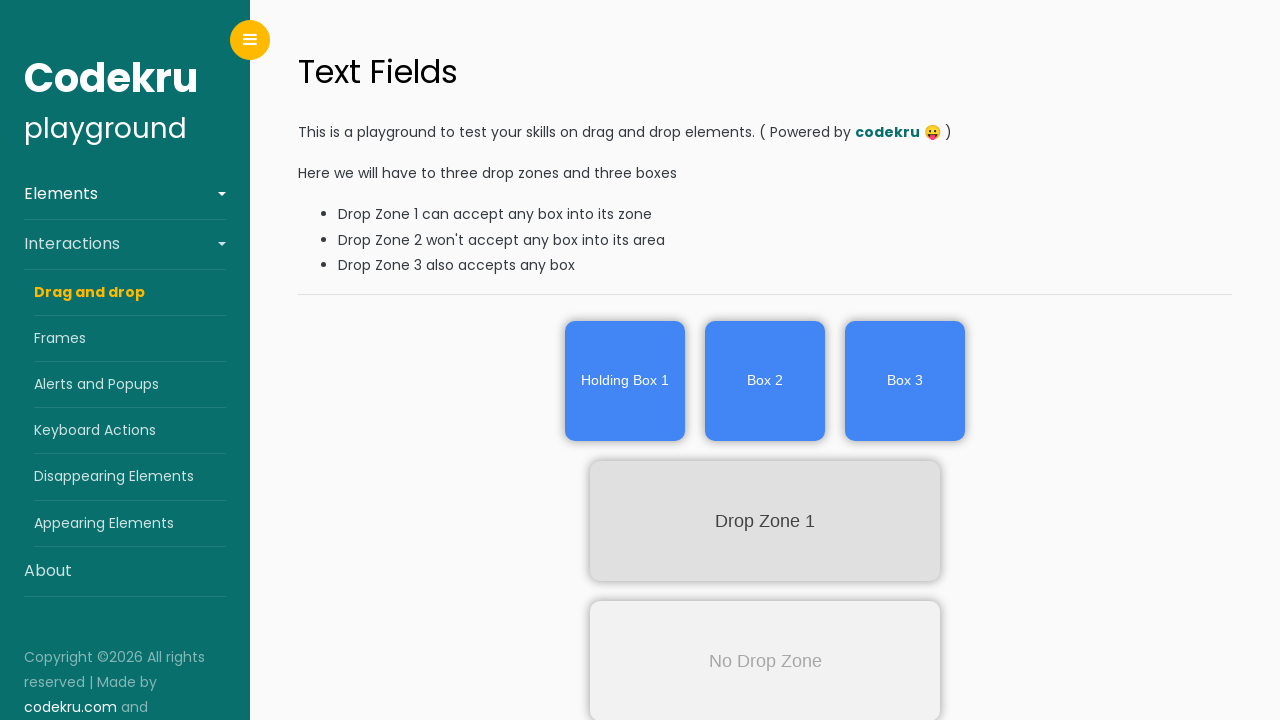

Released mouse button to end click and hold at (625, 381)
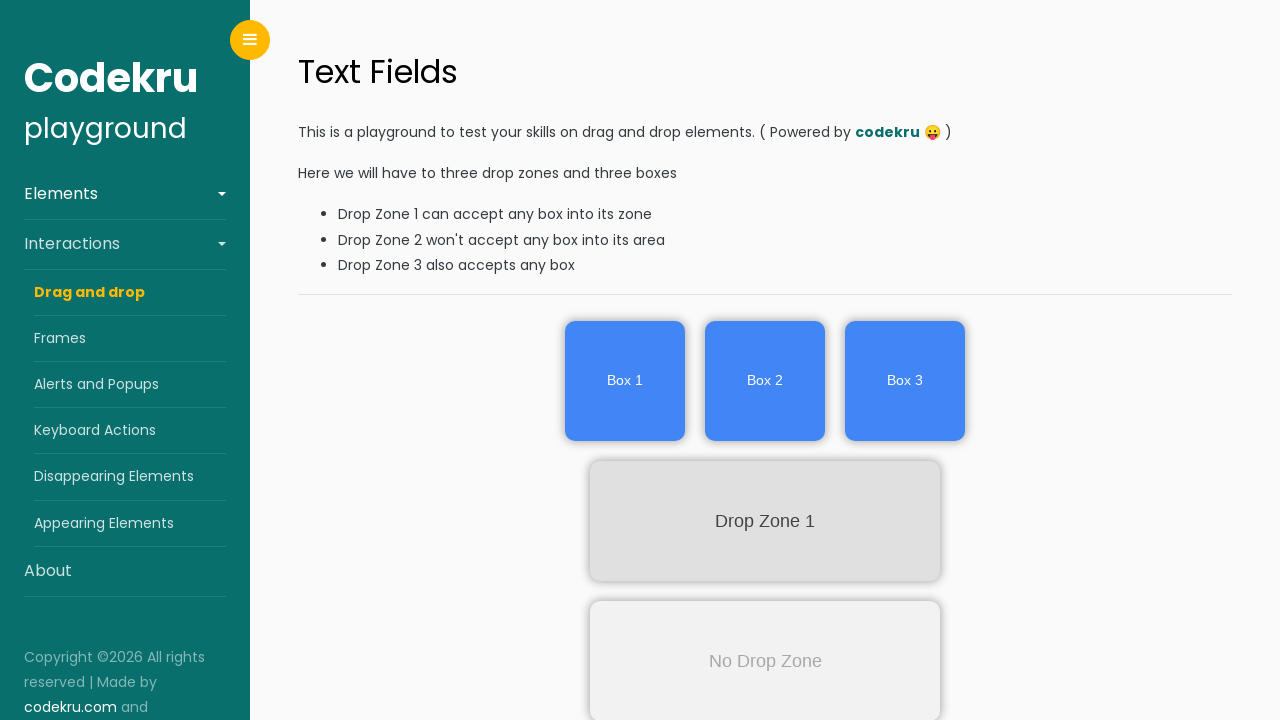

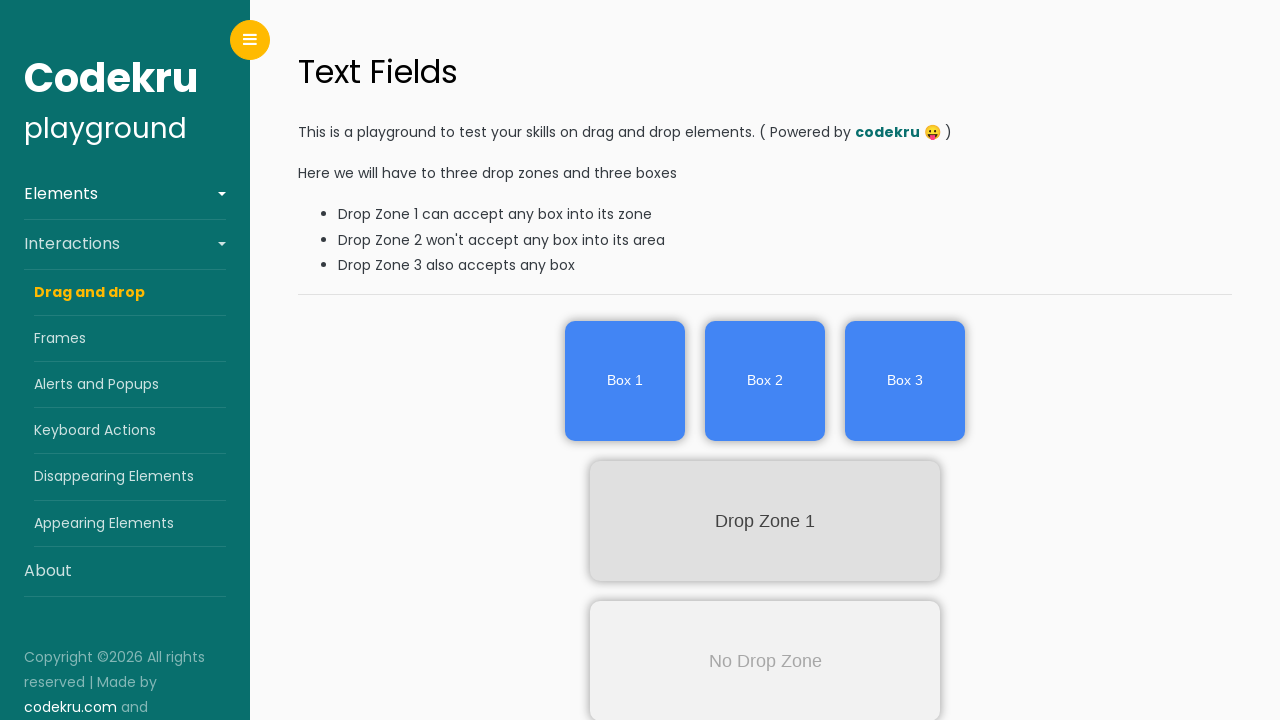